Tests the Python.org website by navigating to it, verifying the title contains "Python", searching for "pycon" in the search box, and submitting the search.

Starting URL: http://www.python.org

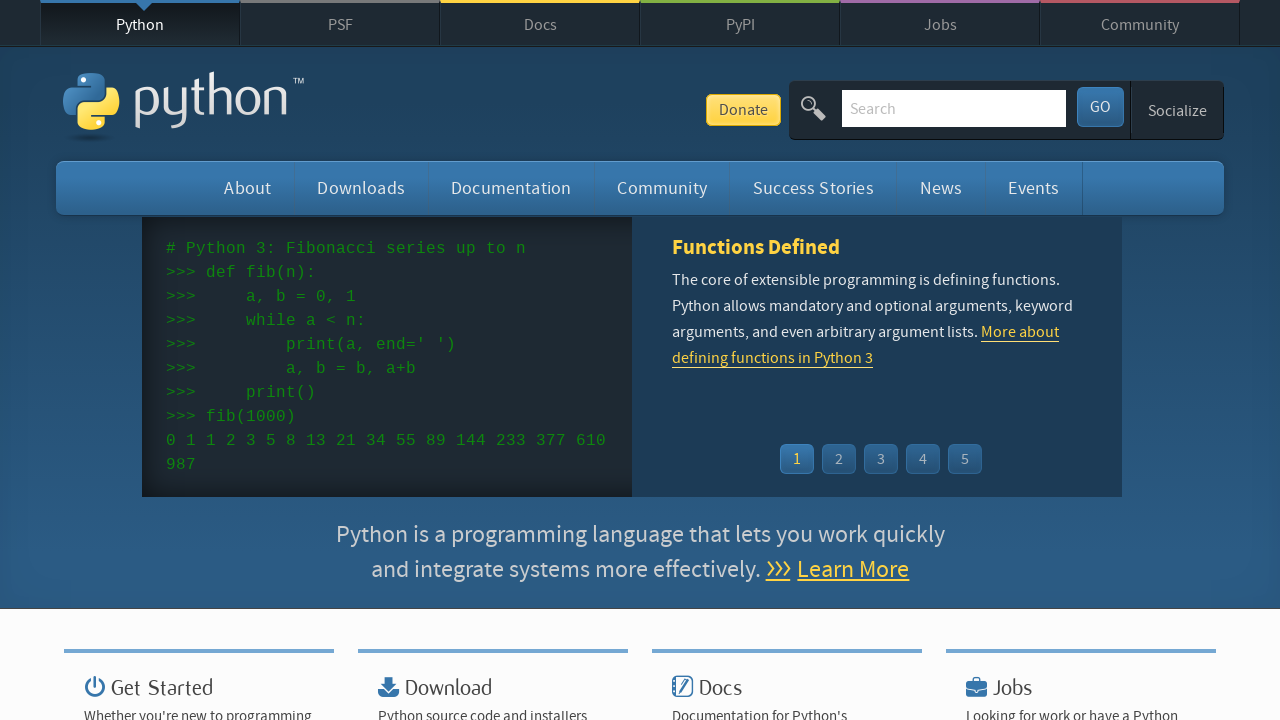

Verified page title contains 'Python'
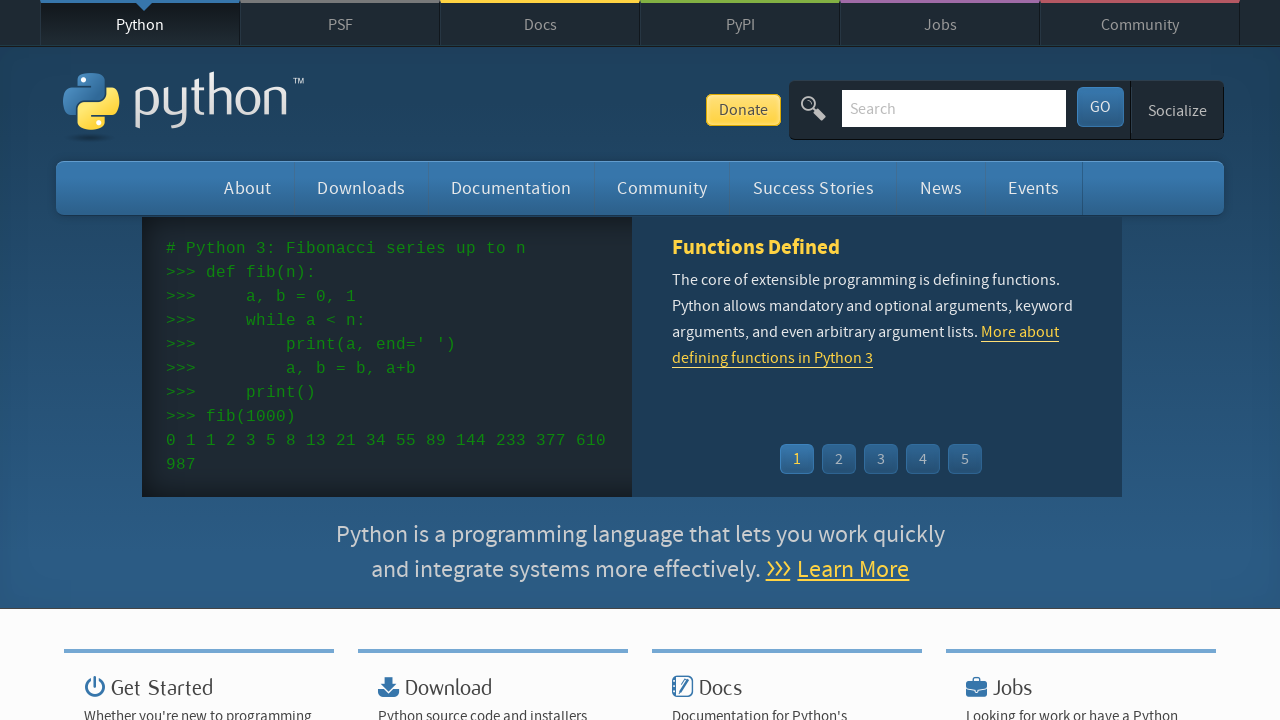

Filled search input with 'pycon' on input[name='q']
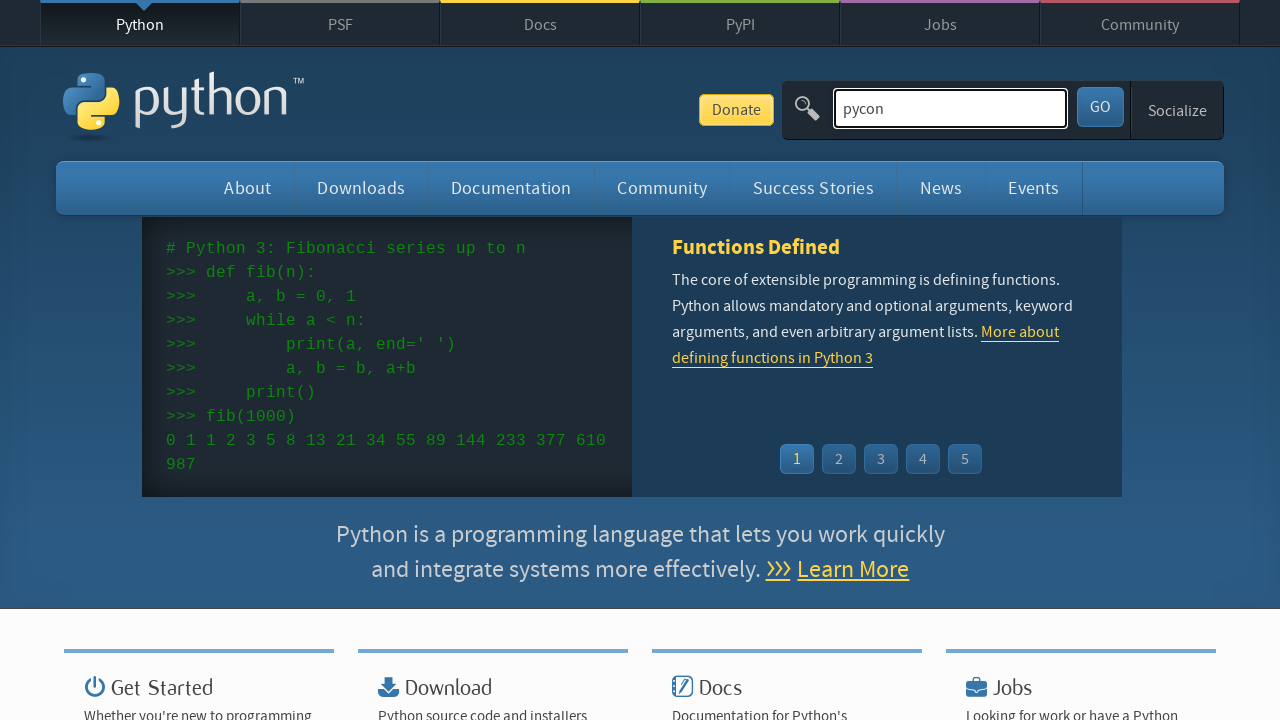

Pressed Enter to submit search for 'pycon' on input[name='q']
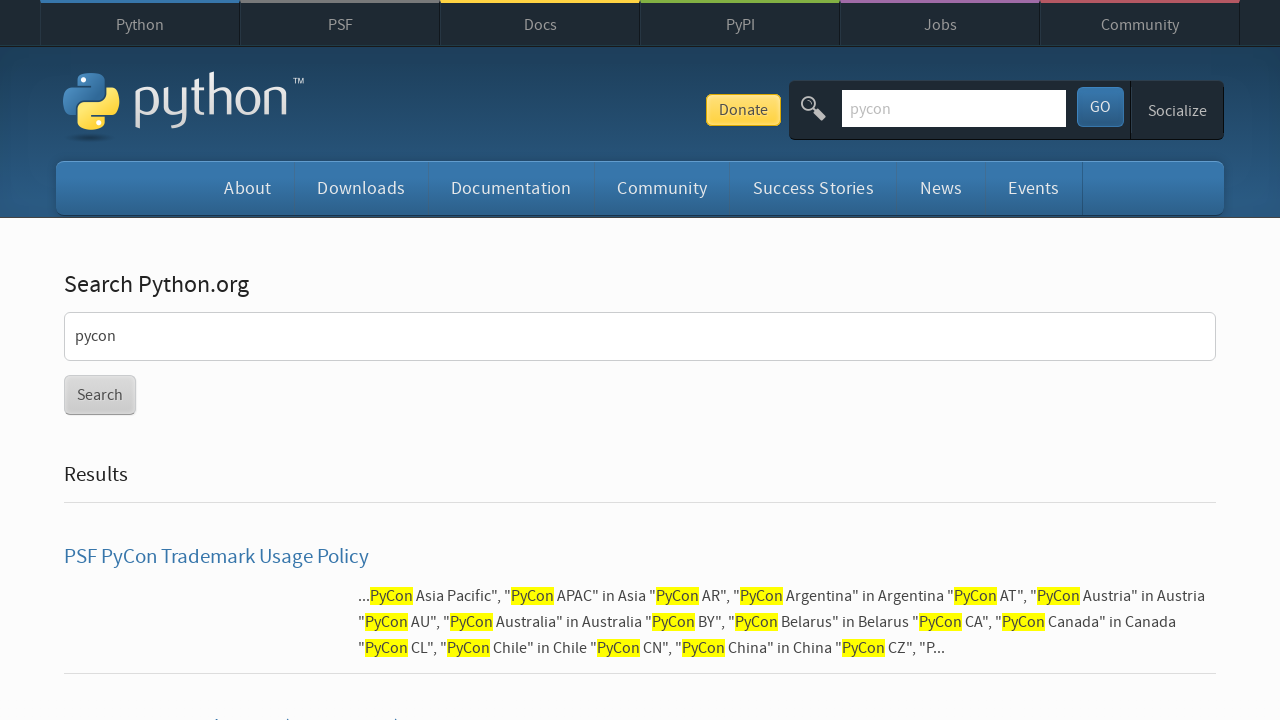

Waited for search results to load (networkidle)
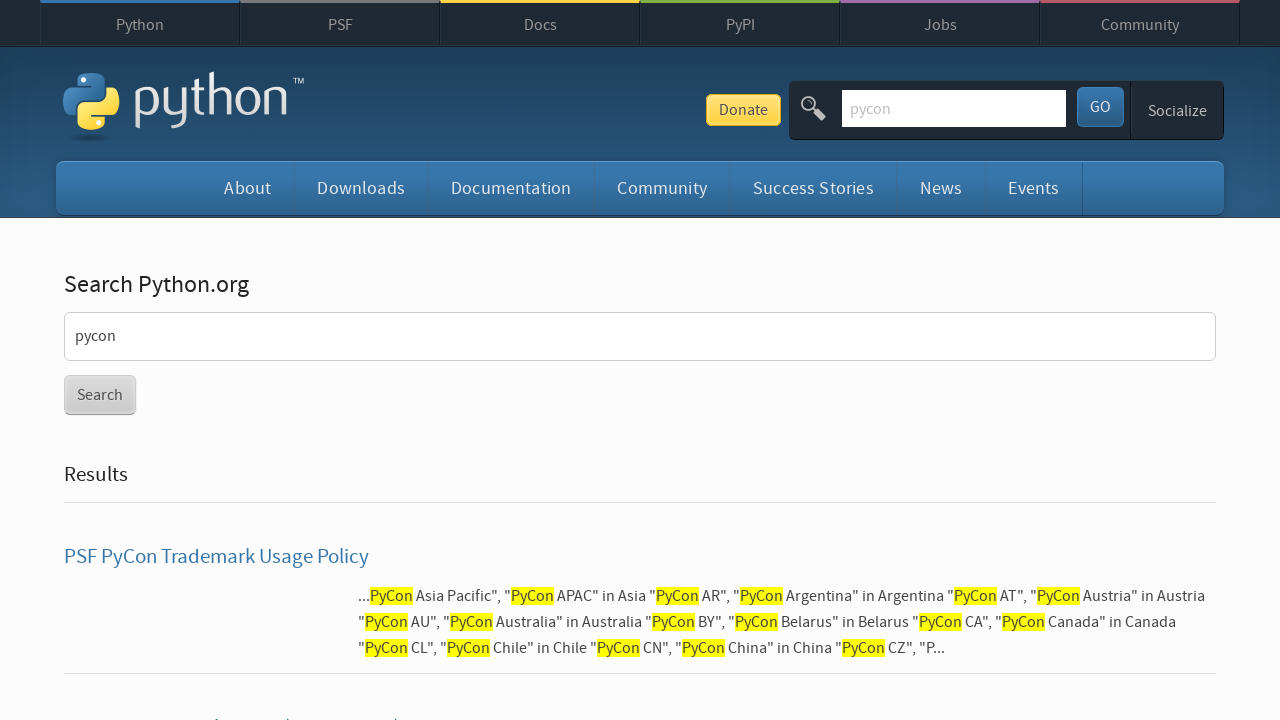

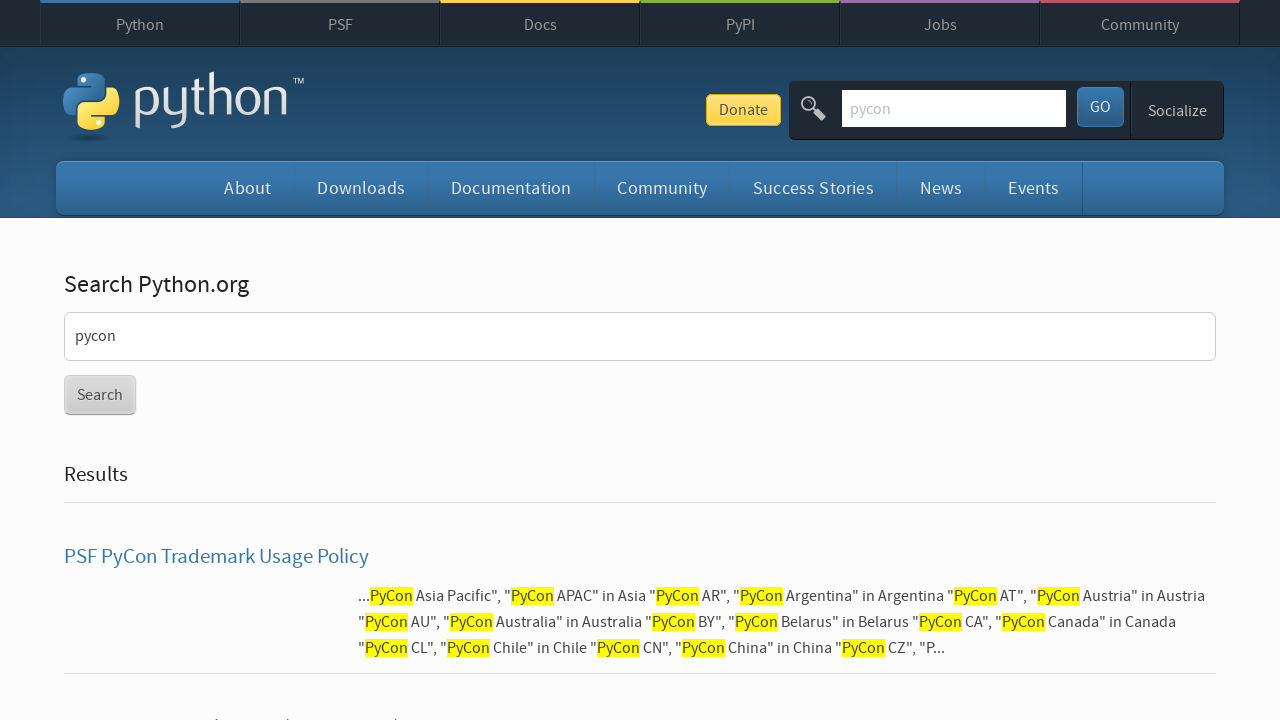